Tests a registration form by filling in first name, last name, and email fields, then submitting the form and verifying successful registration message

Starting URL: http://suninjuly.github.io/registration1.html

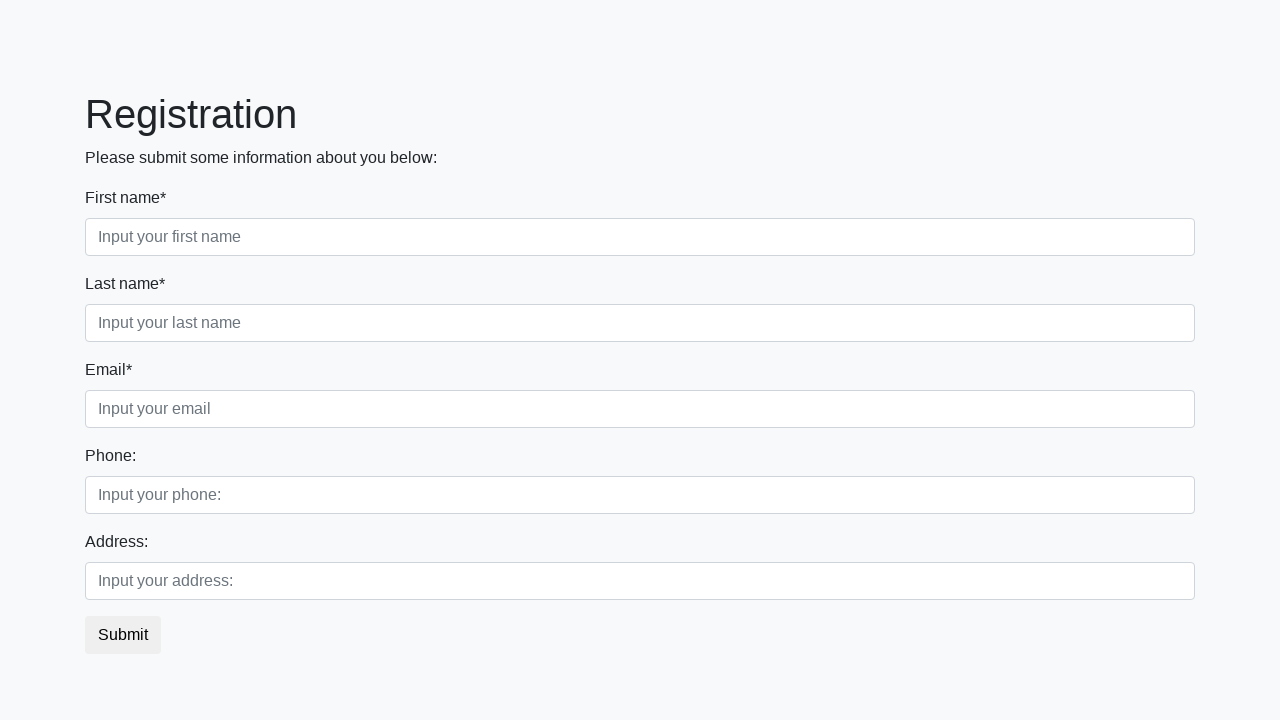

Filled first name field with 'Ivan' on .form-control.first[required]
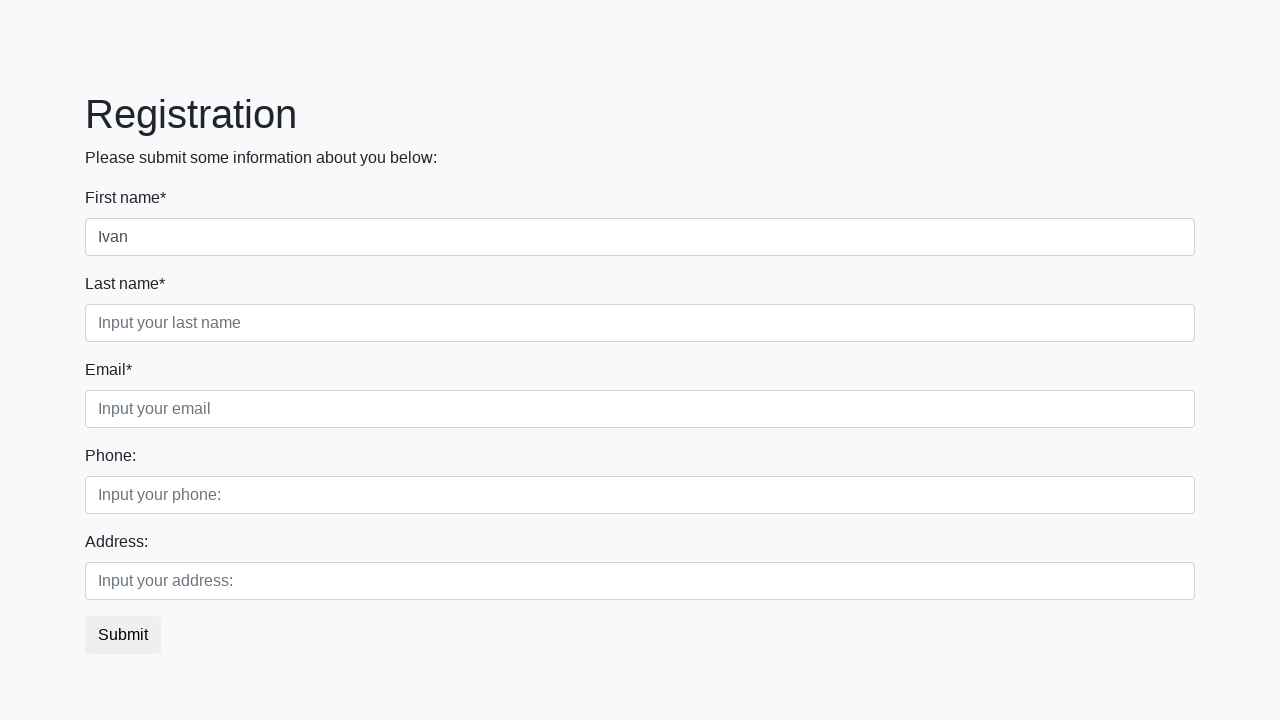

Filled last name field with 'Petrov' on .form-control.second[required]
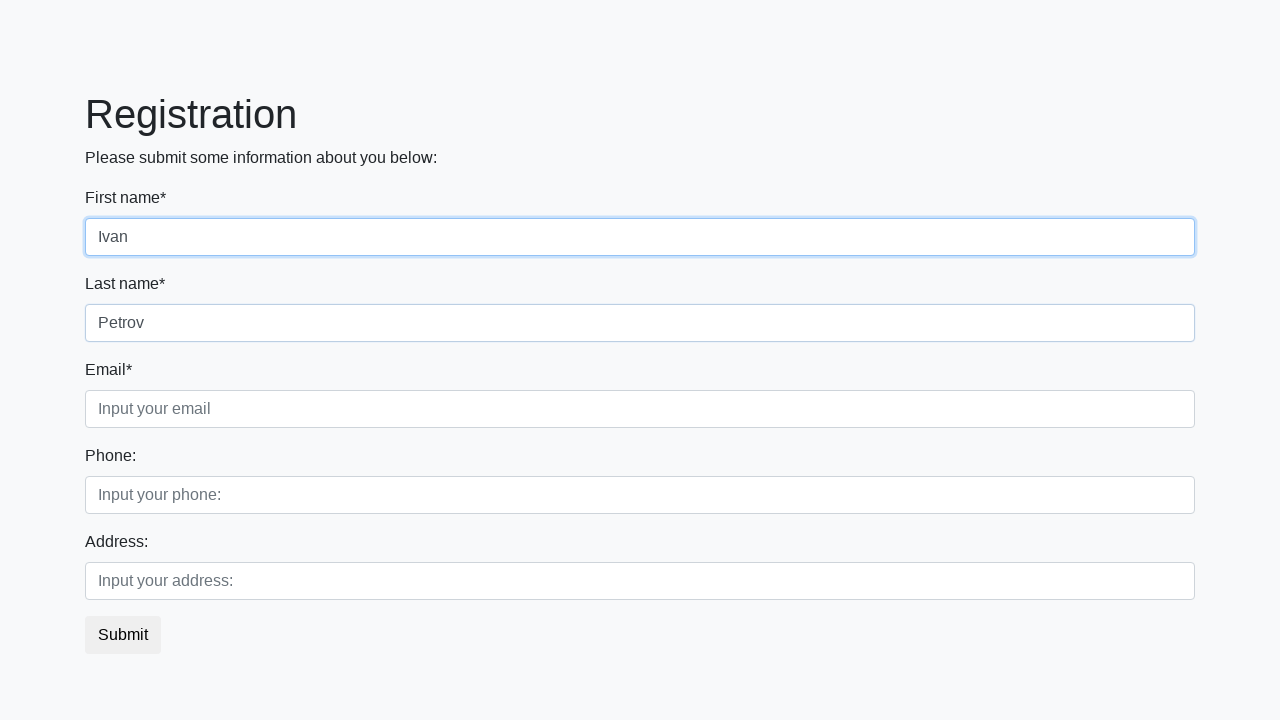

Filled email field with 'Petrov@gmail.com' on .form-control.third[required]
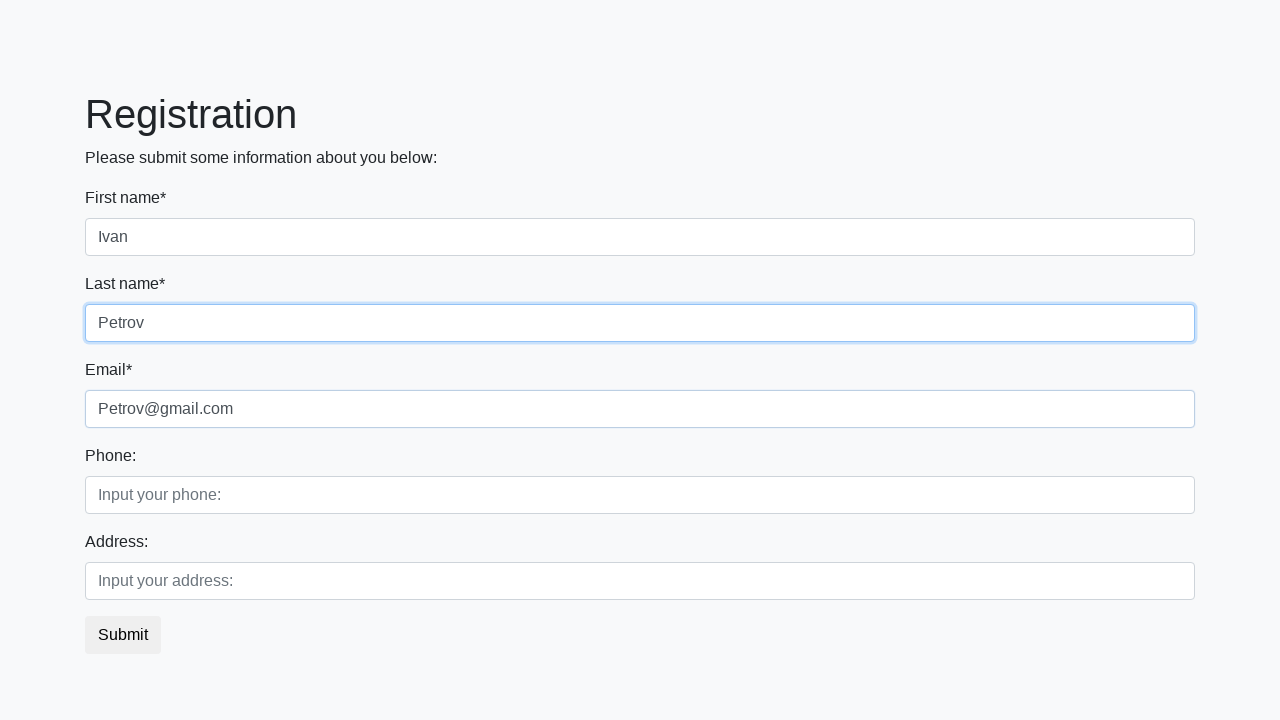

Clicked submit button to register at (123, 635) on button.btn
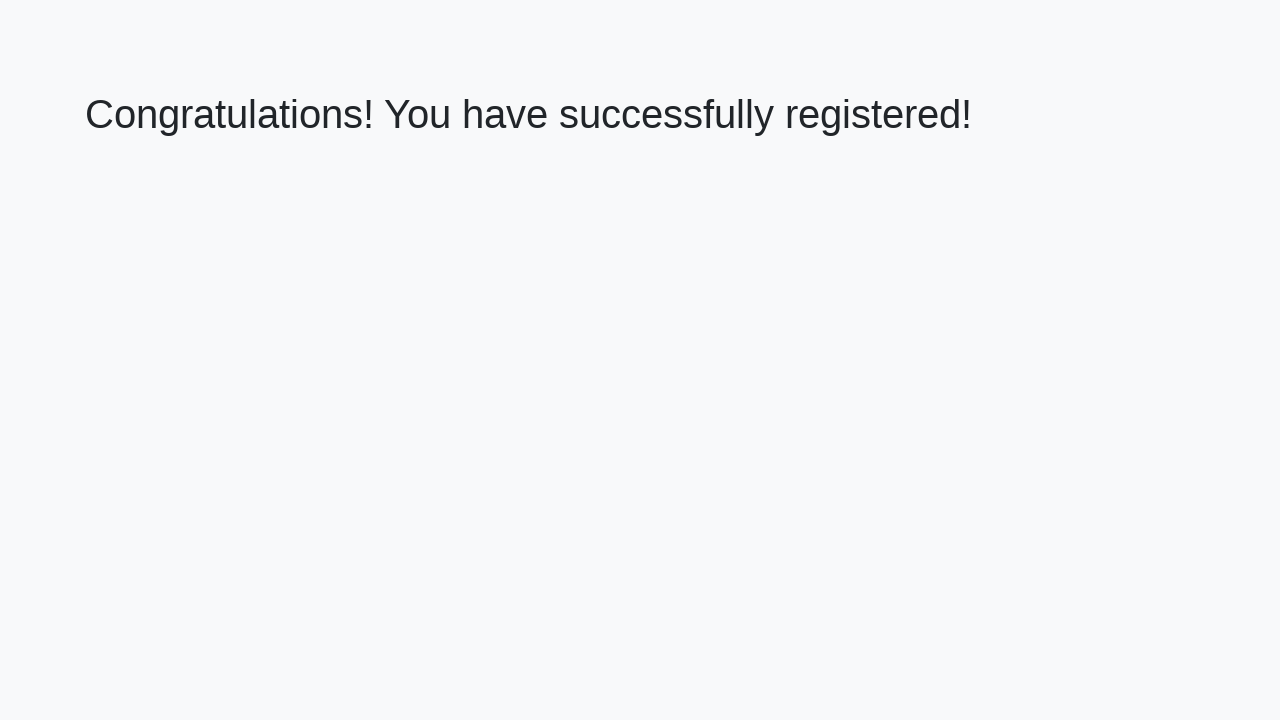

Success message heading loaded
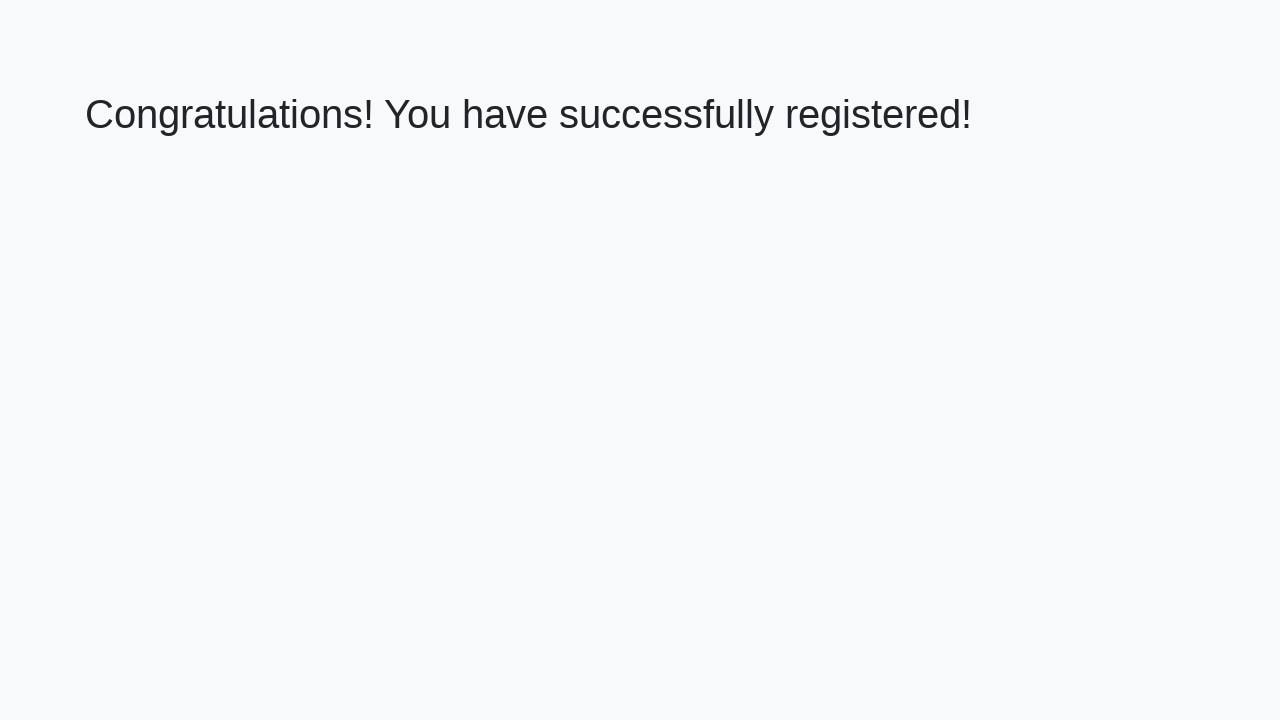

Retrieved success message text
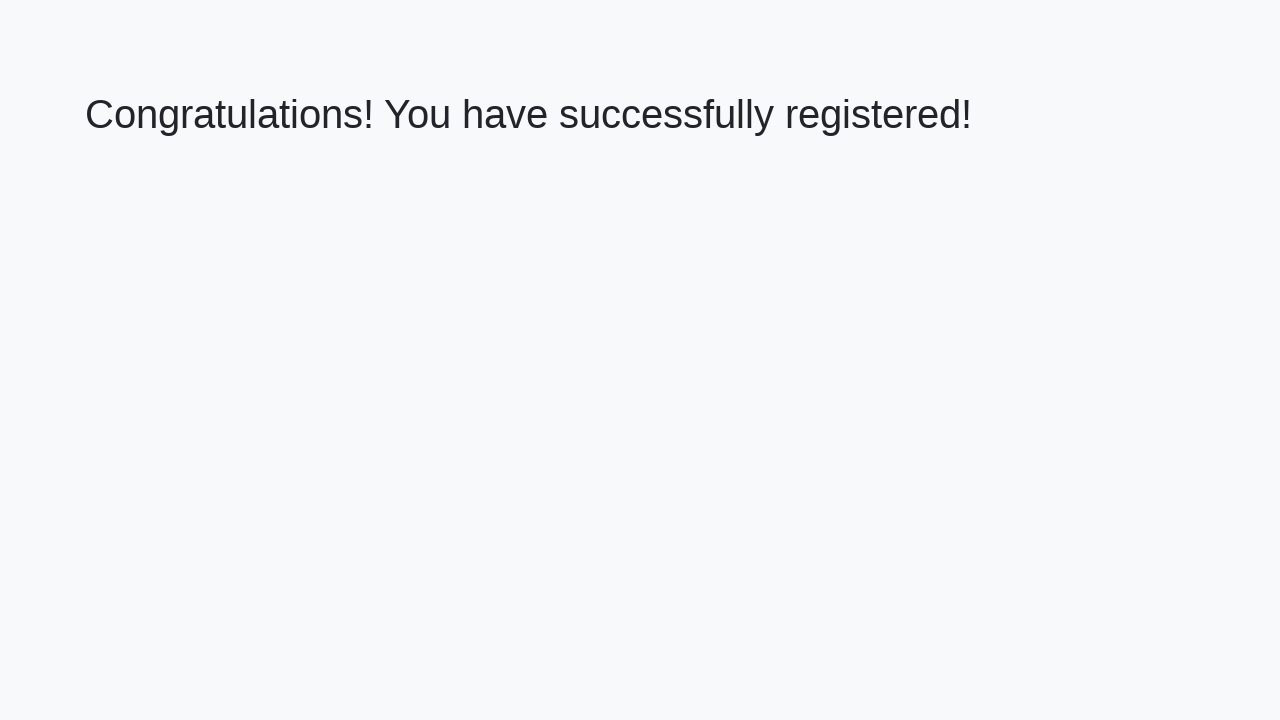

Verified registration success message
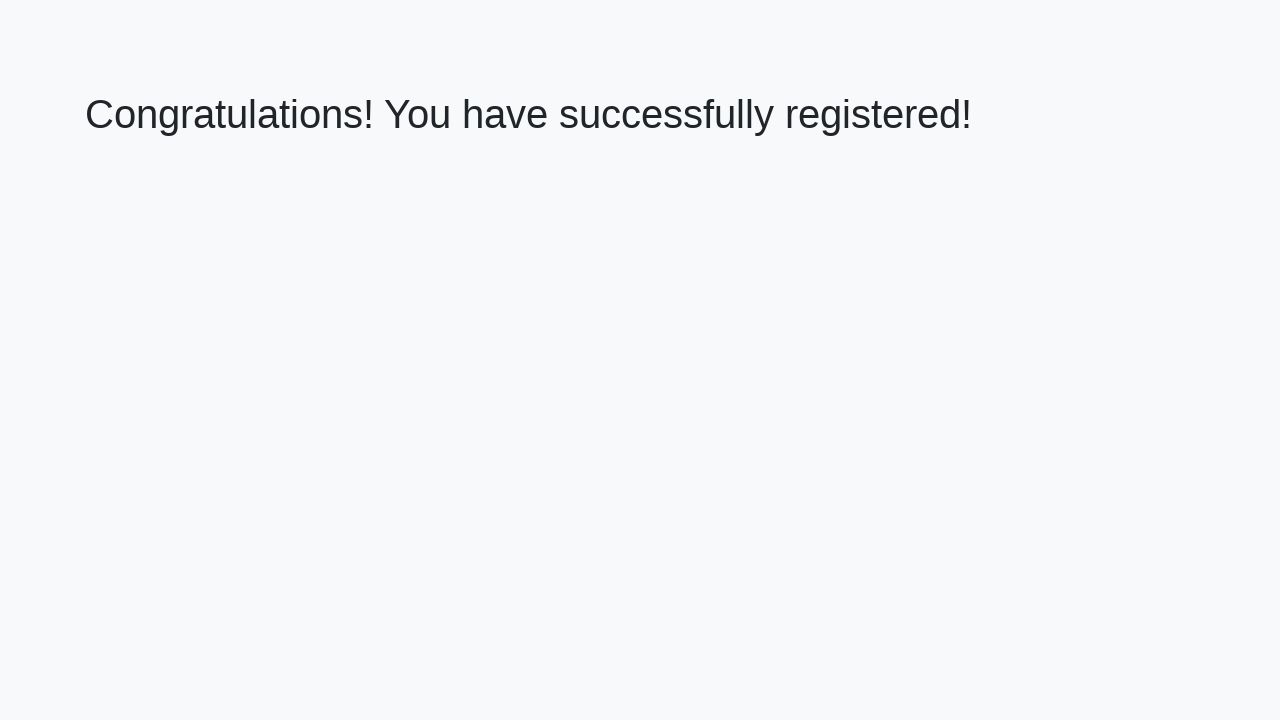

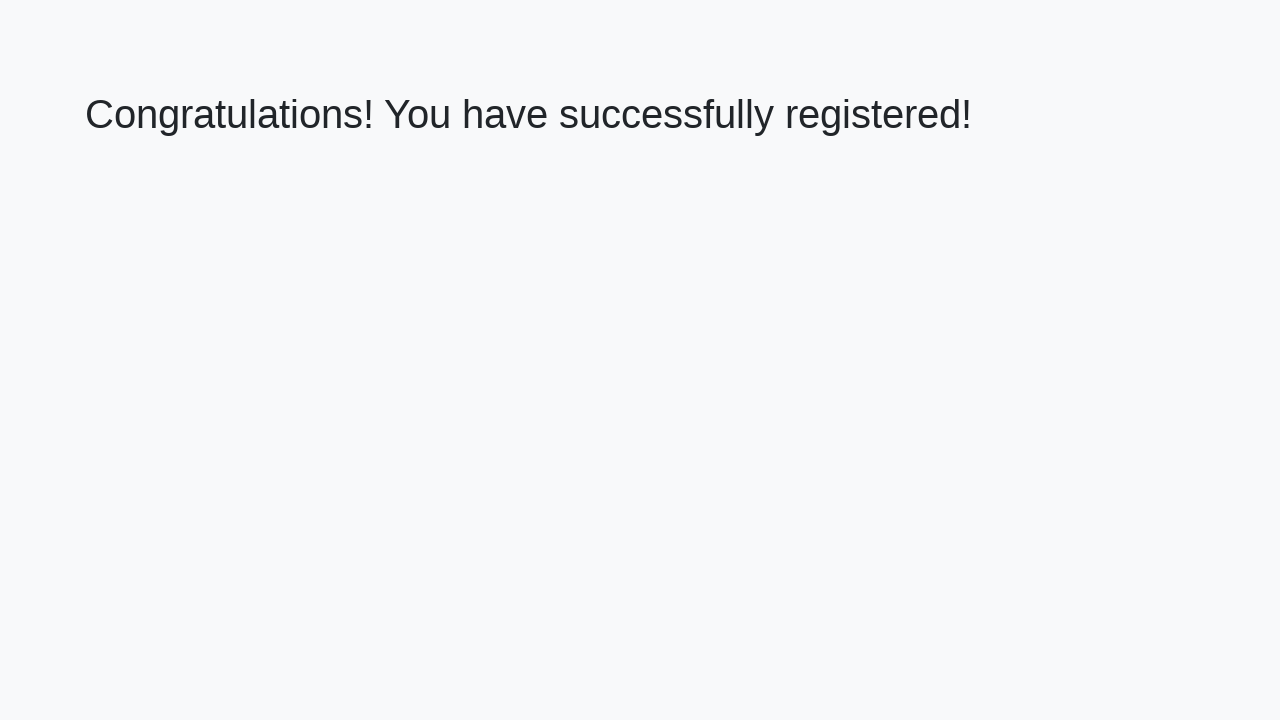